Tests that adding invalid characters (? and a) shows an error message

Starting URL: https://testsheepnz.github.io/BasicCalculator

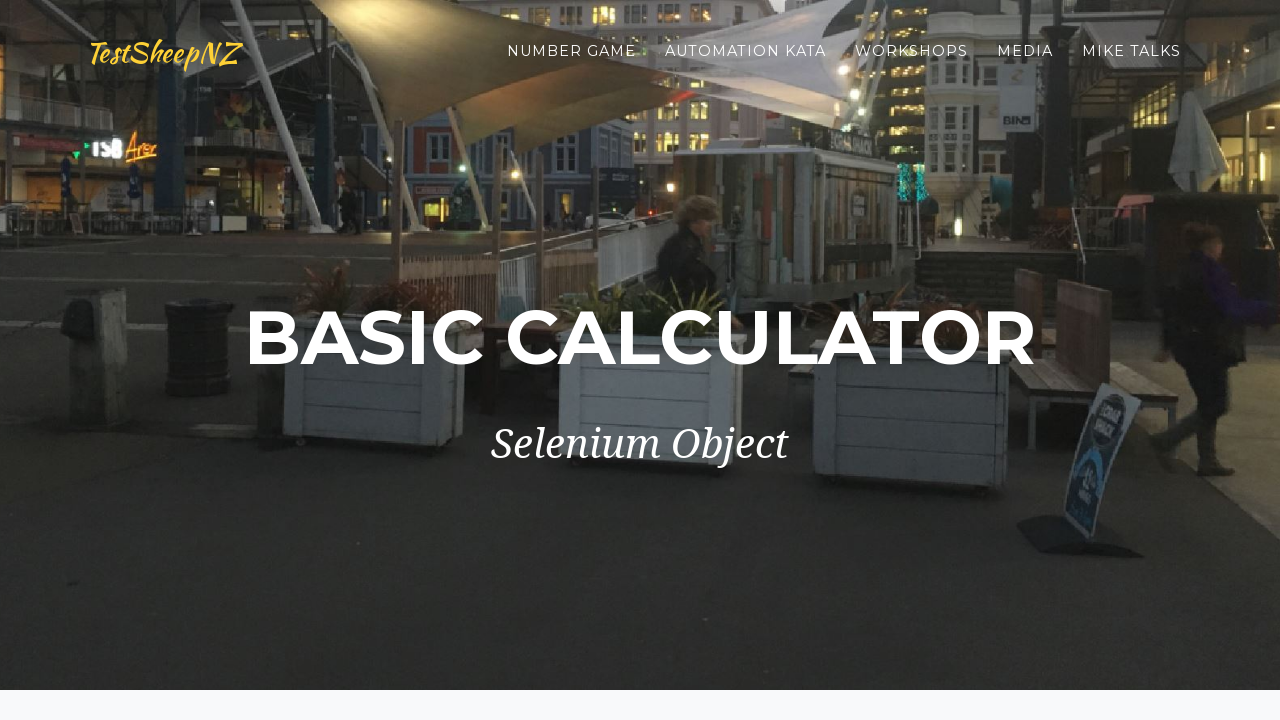

Selected 'Prototype' build version on #selectBuild
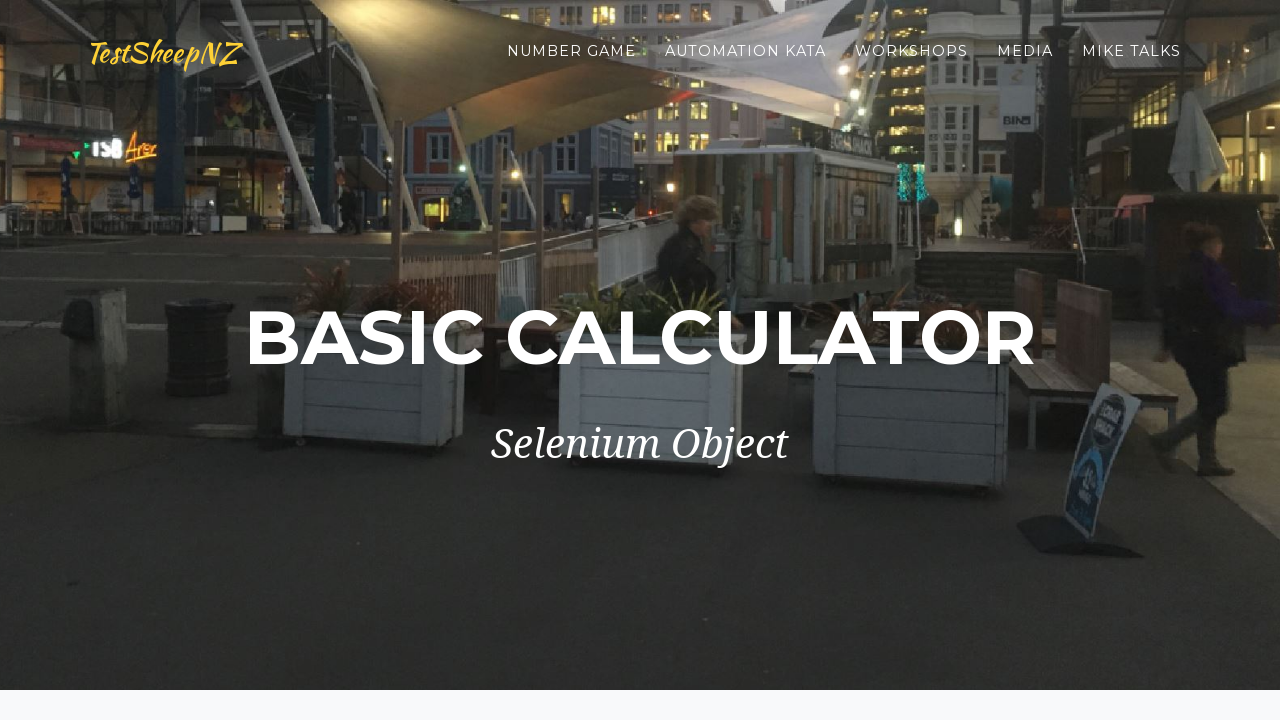

Entered invalid character '?' in first number field on #number1Field
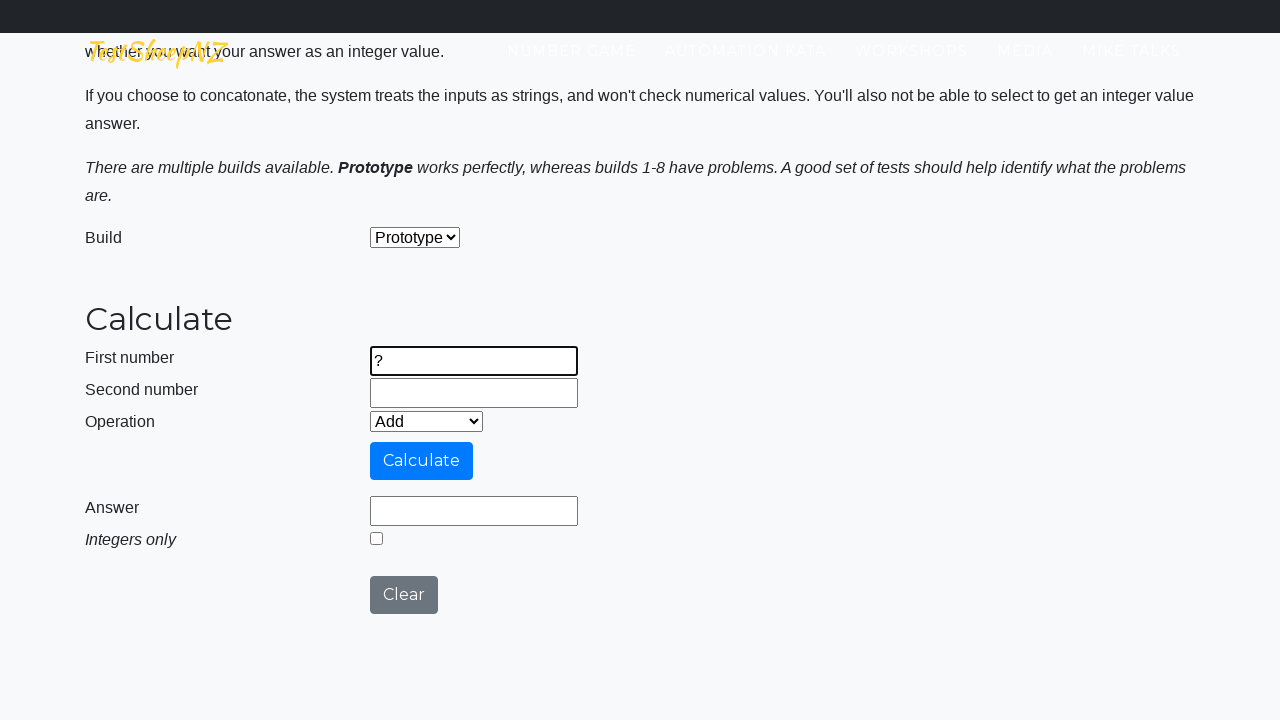

Entered invalid character 'a' in second number field on #number2Field
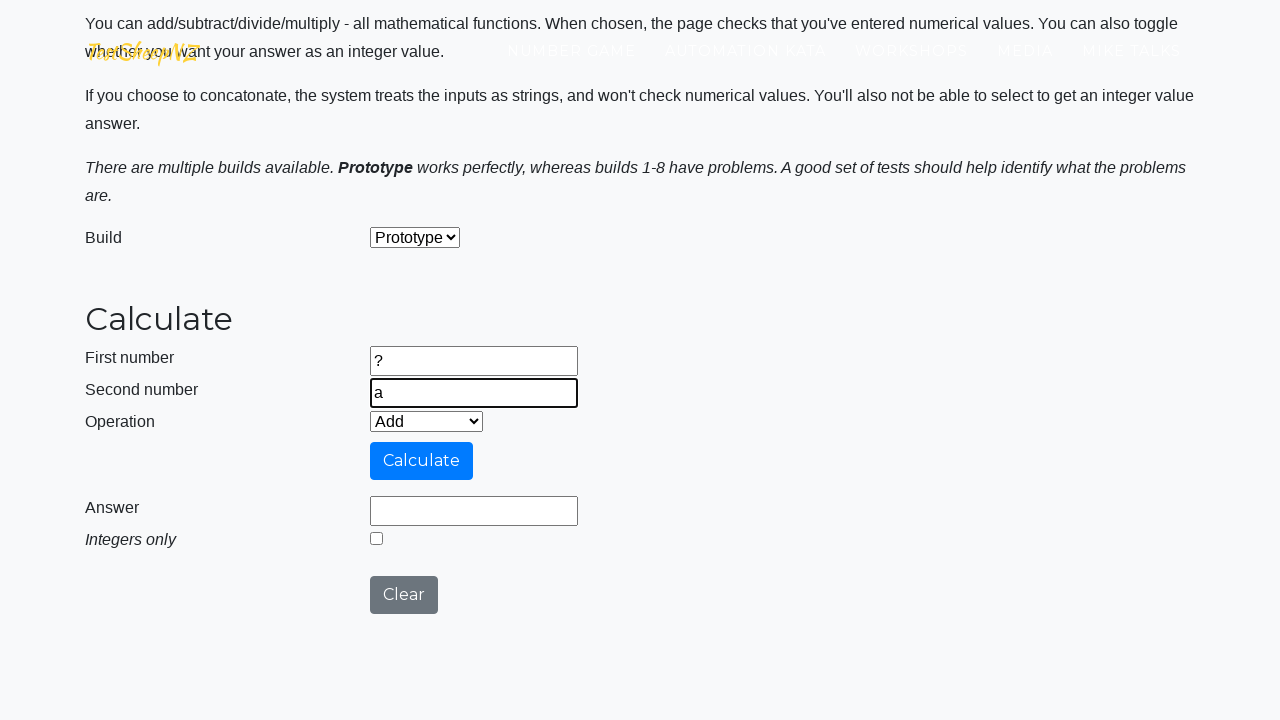

Selected 'Add' operation on #selectOperationDropdown
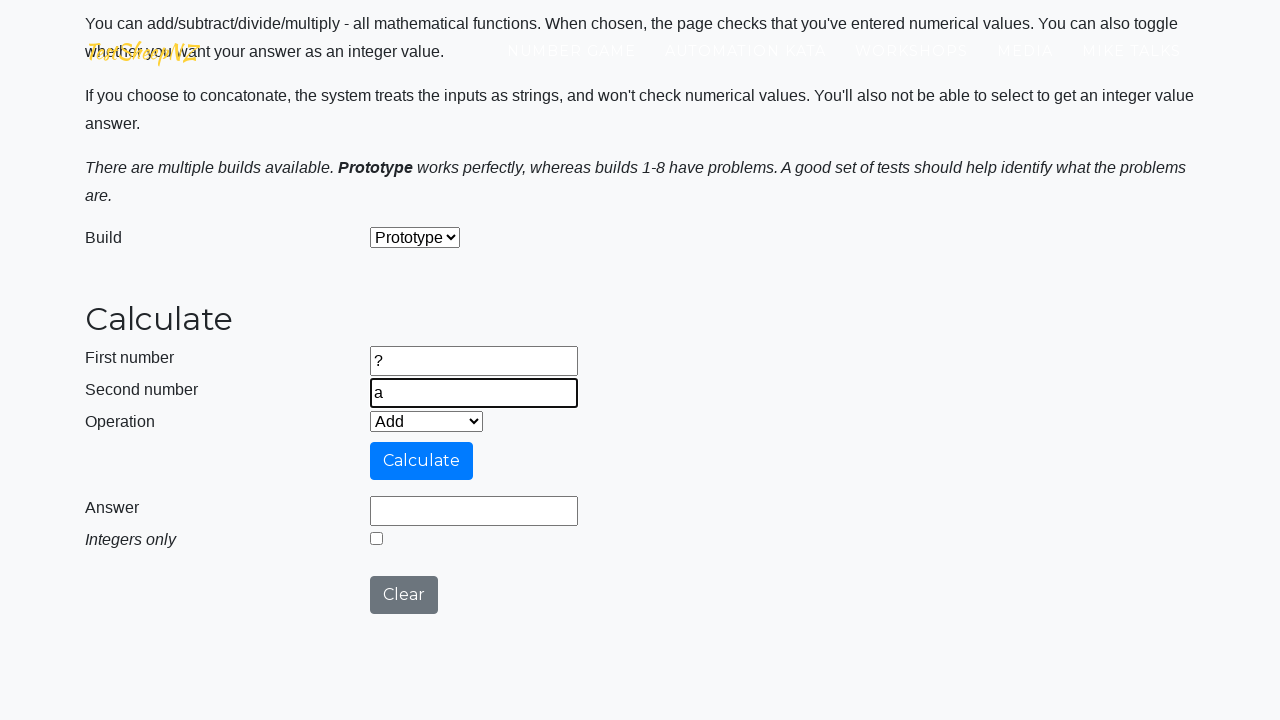

Clicked calculate button at (422, 461) on #calculateButton
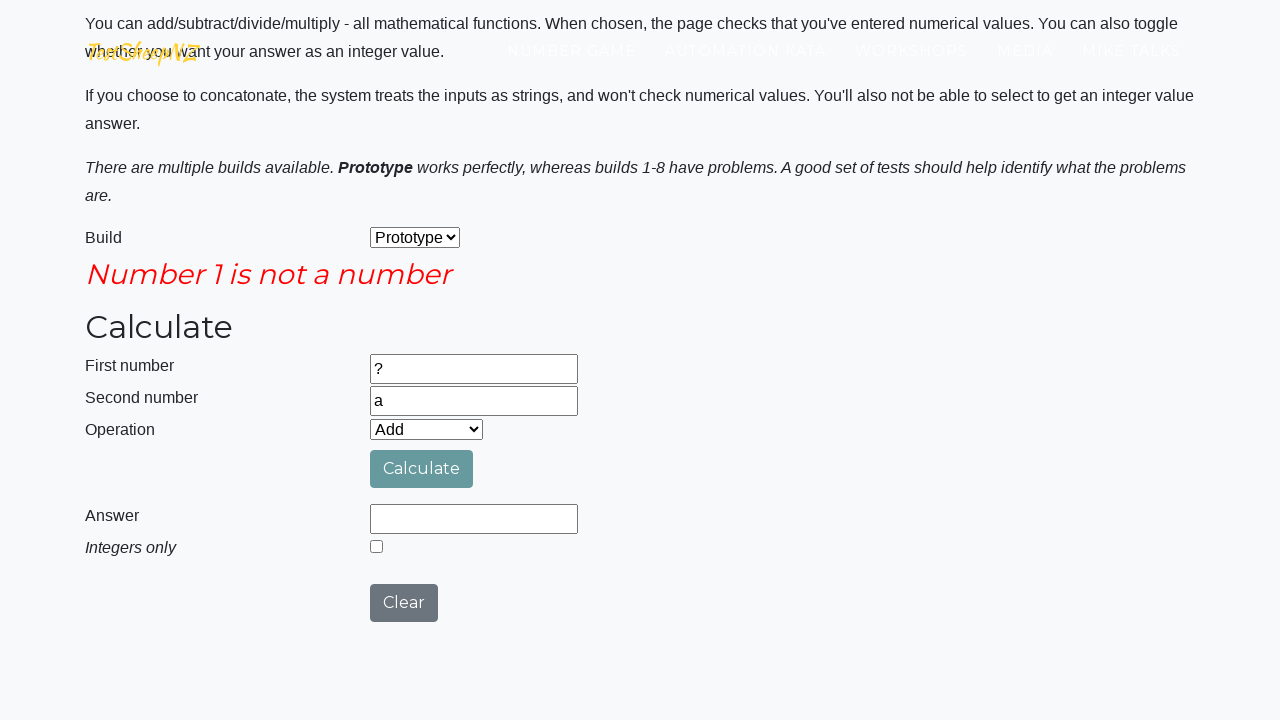

Error message appeared on screen
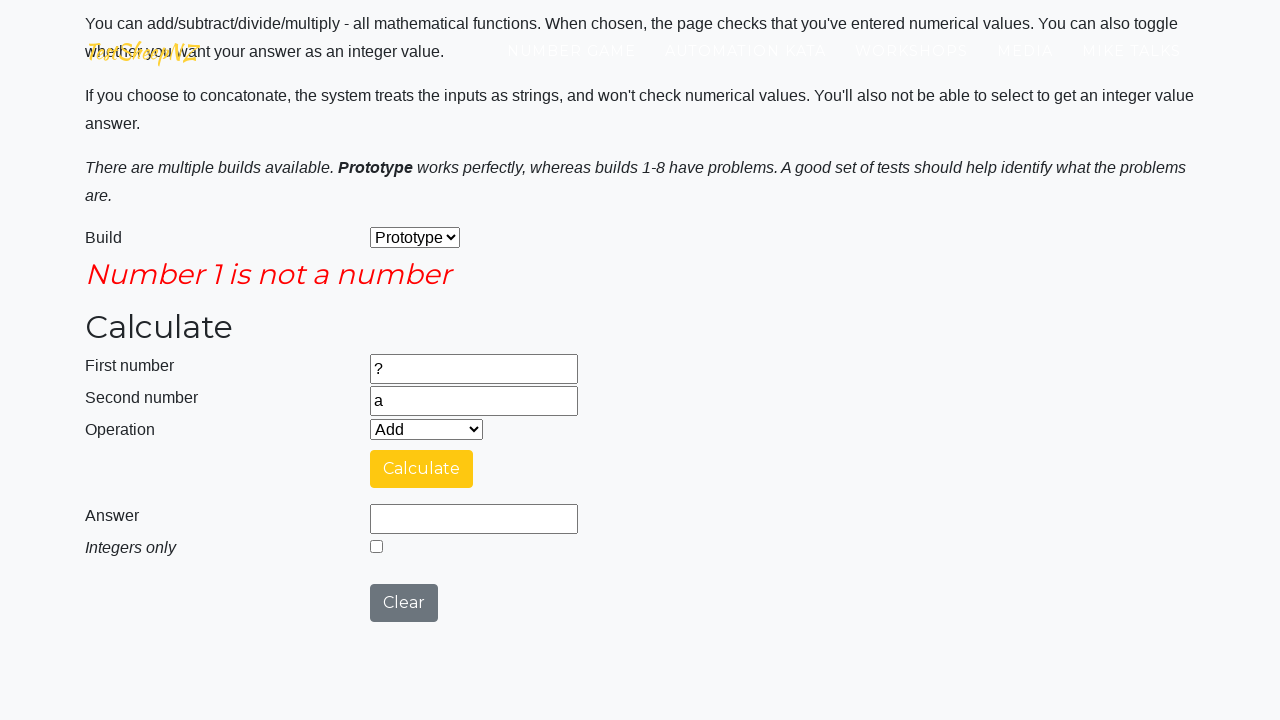

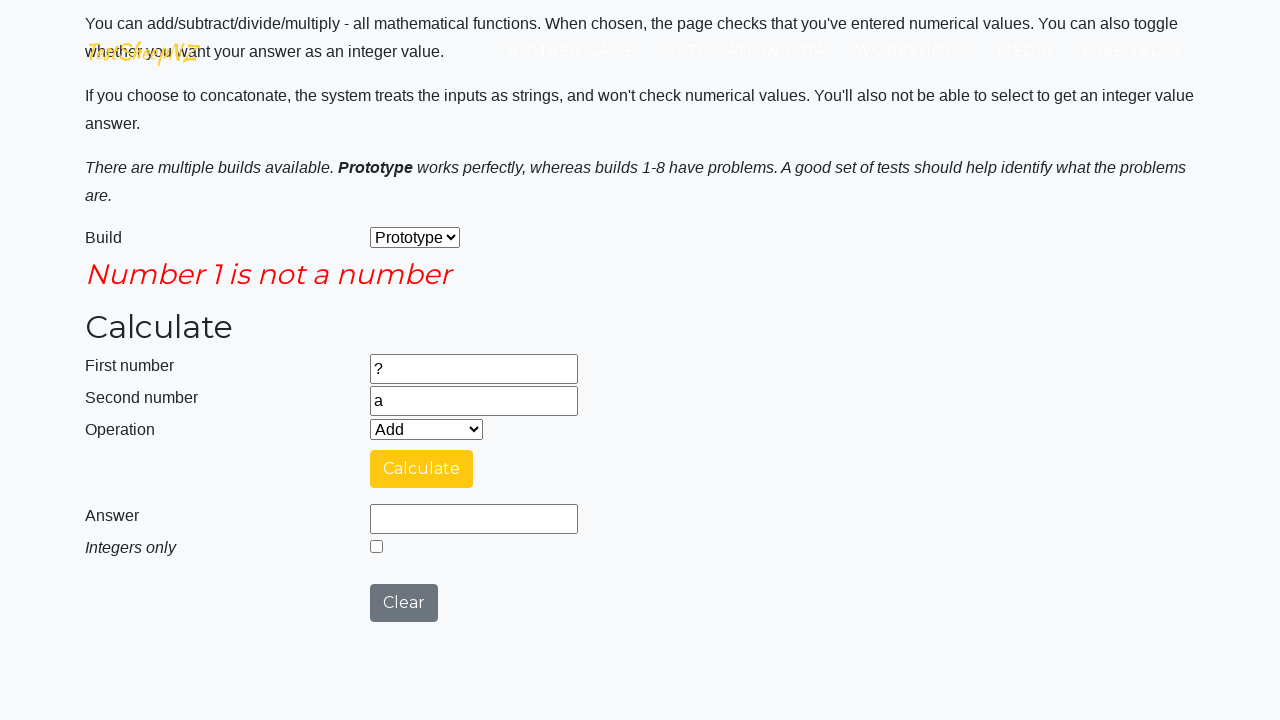